Navigates to GoDaddy homepage and validates that the page loads correctly by checking title and URL

Starting URL: https://www.godaddy.com/

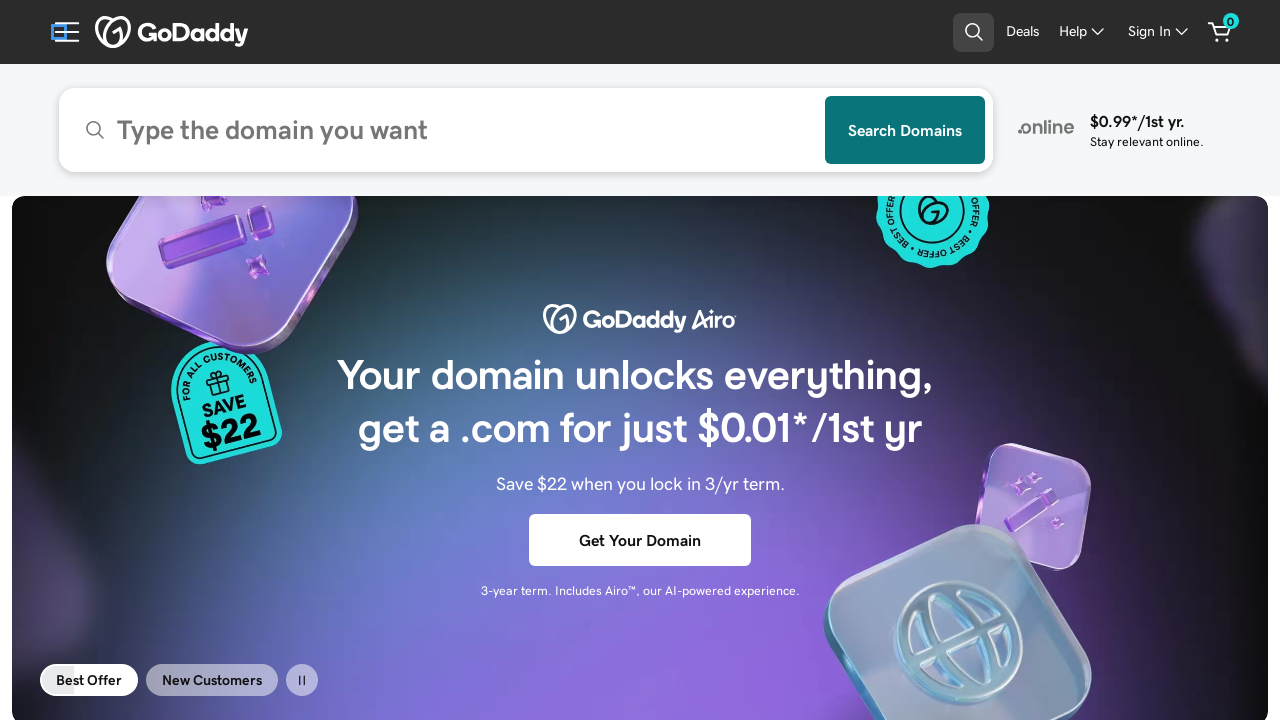

Retrieved page title
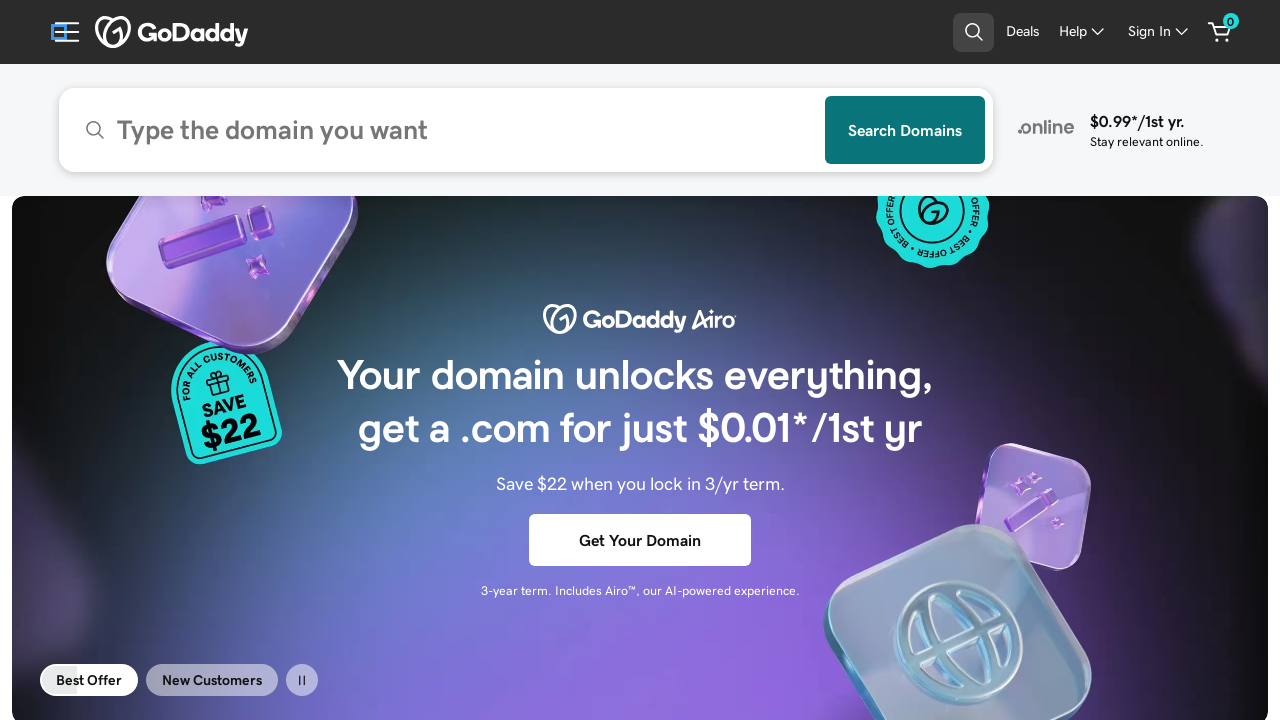

Verified page title matches expected value
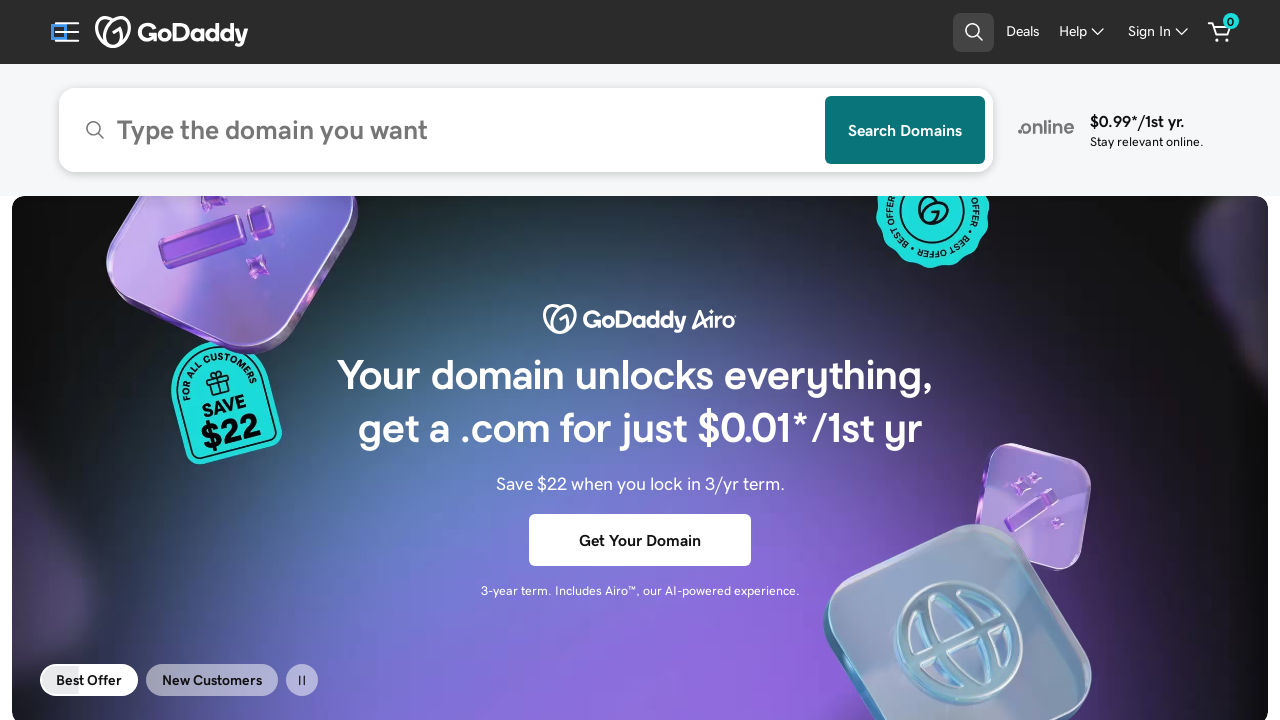

Retrieved current page URL
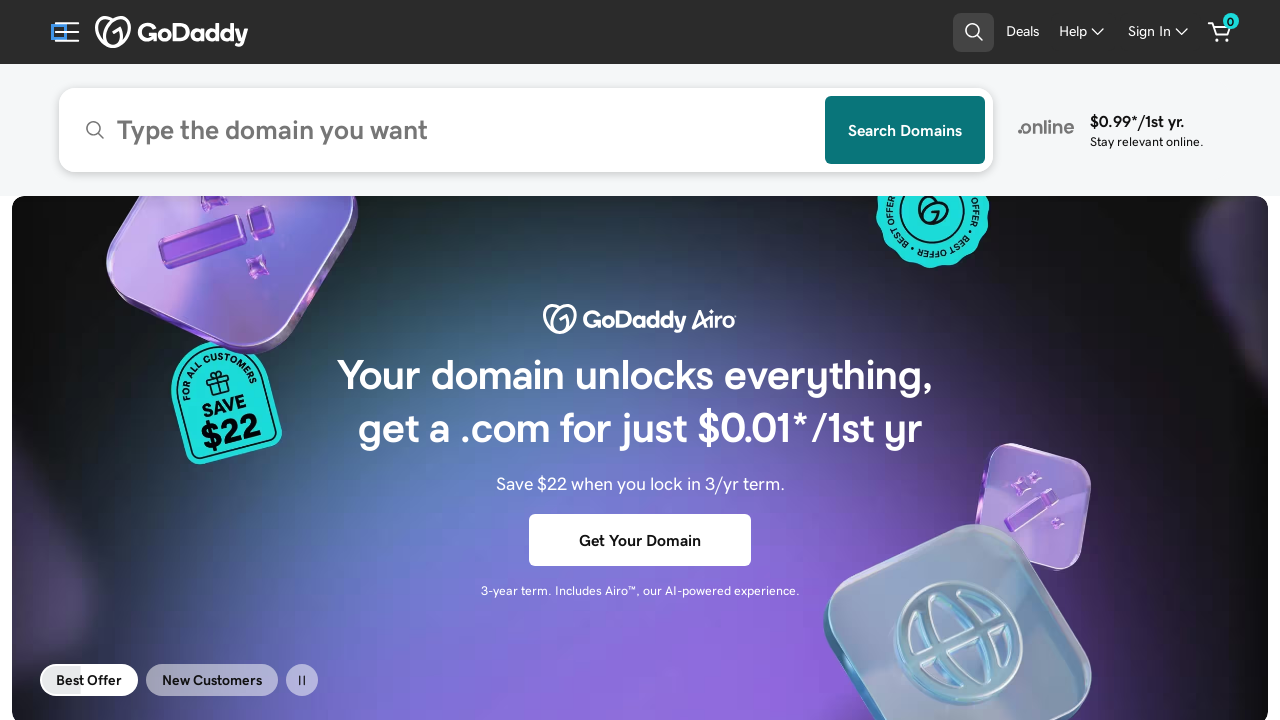

Verified page URL matches expected value
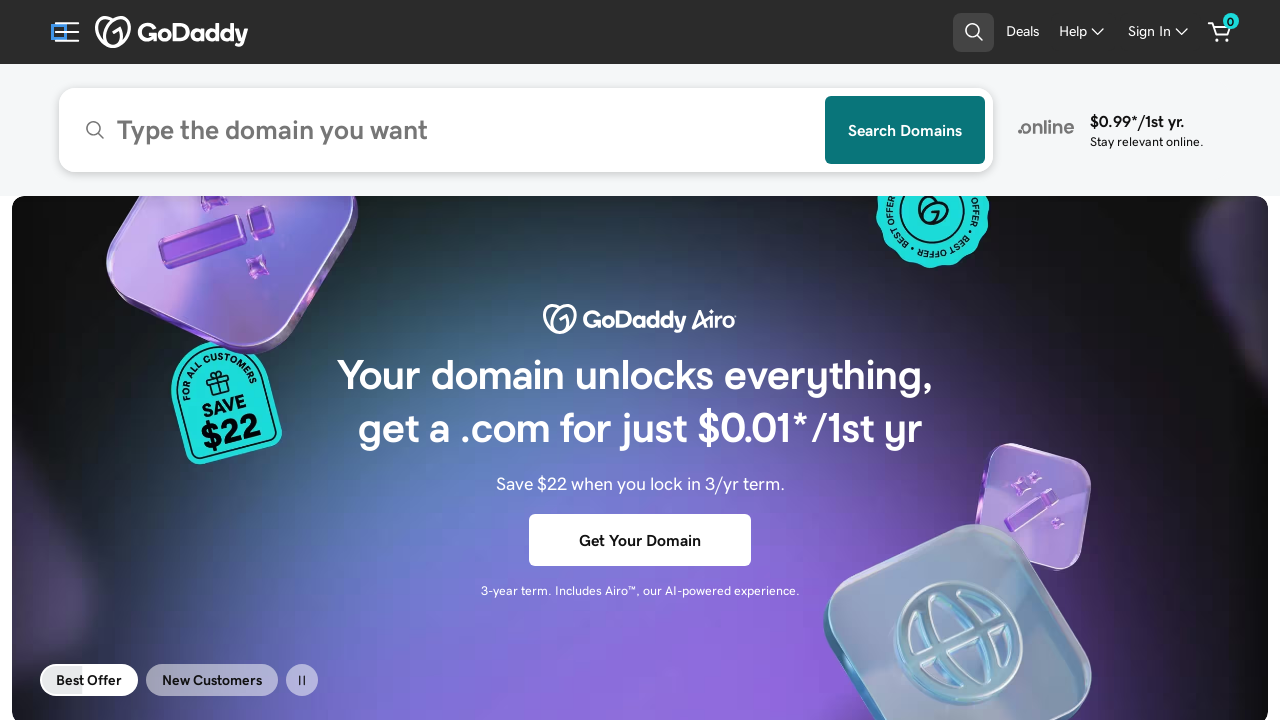

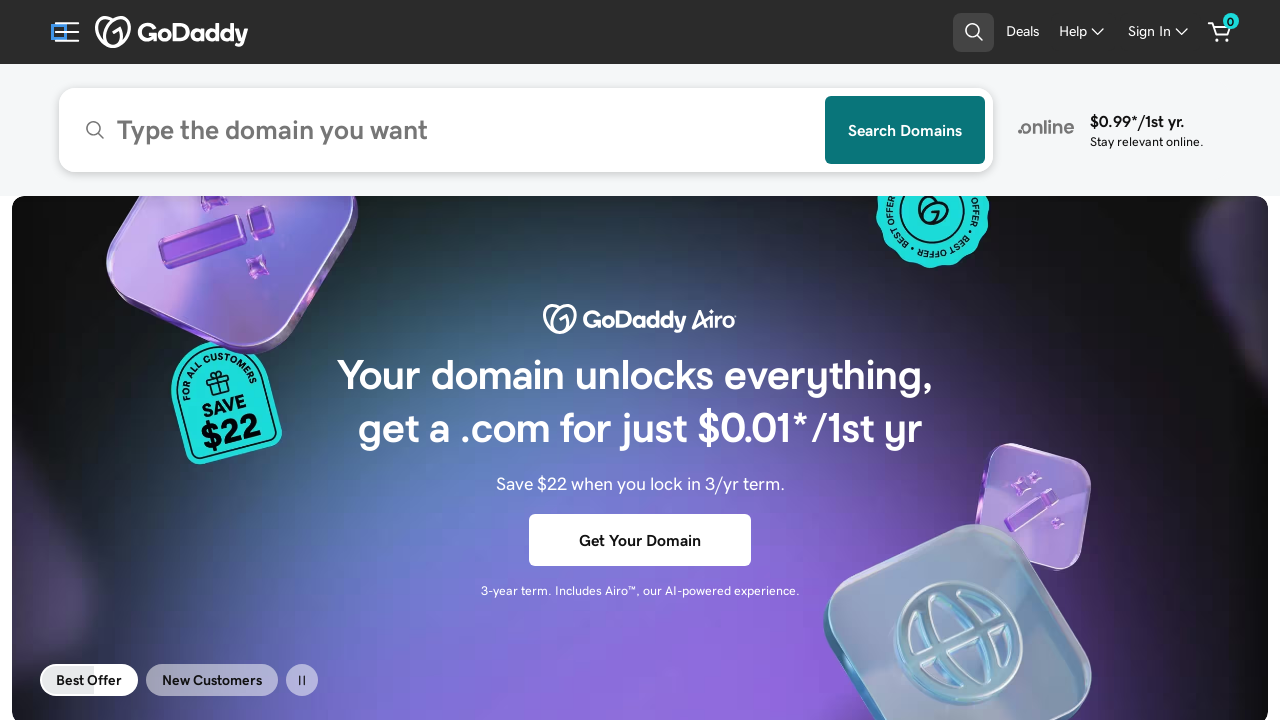